Tests JavaScript prompt alert handling by clicking a button to trigger a prompt, entering text into the alert, and then dismissing it

Starting URL: https://the-internet.herokuapp.com/javascript_alerts

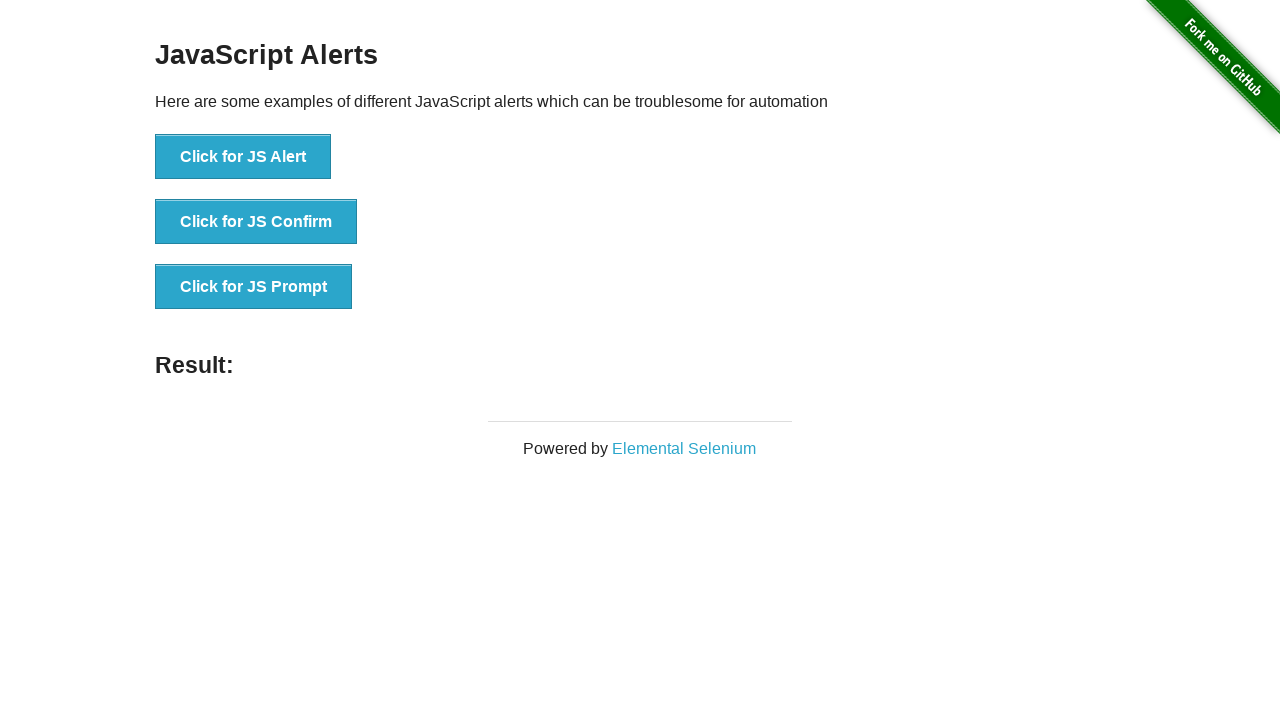

Clicked the 'Click for JS Prompt' button to trigger prompt alert at (254, 287) on xpath=//button[normalize-space()='Click for JS Prompt']
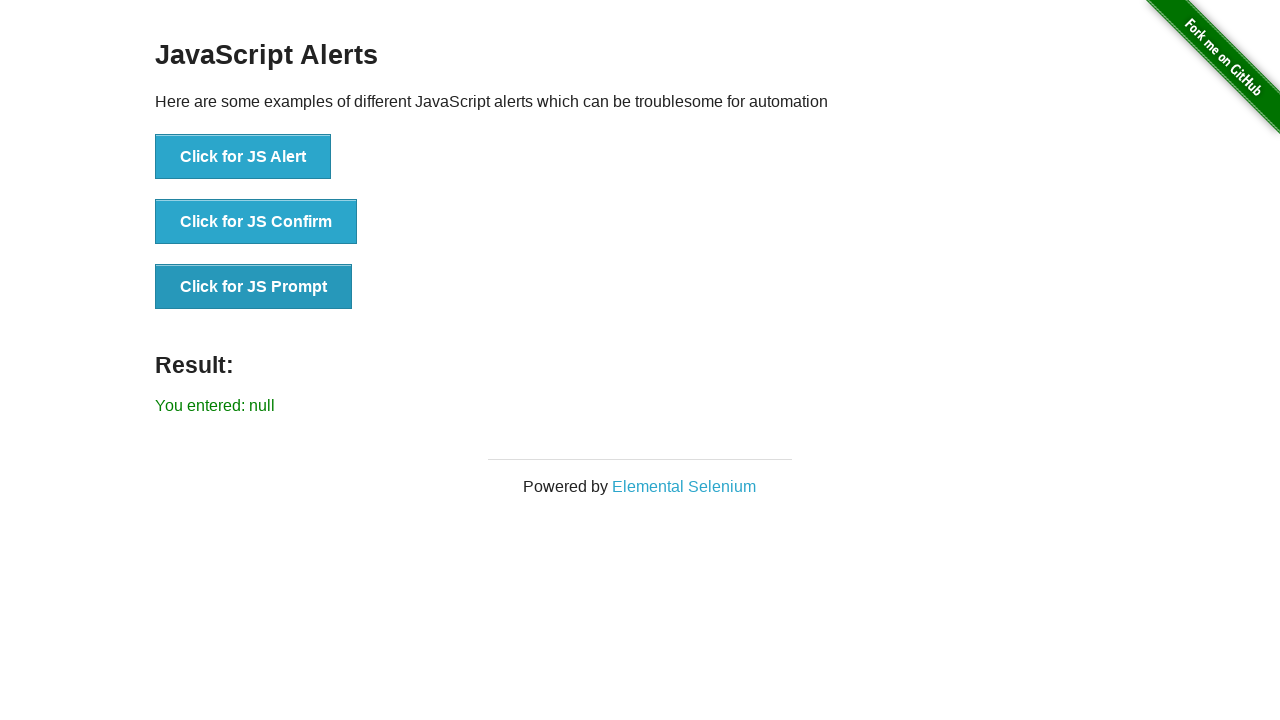

Registered dialog handler to dismiss prompts
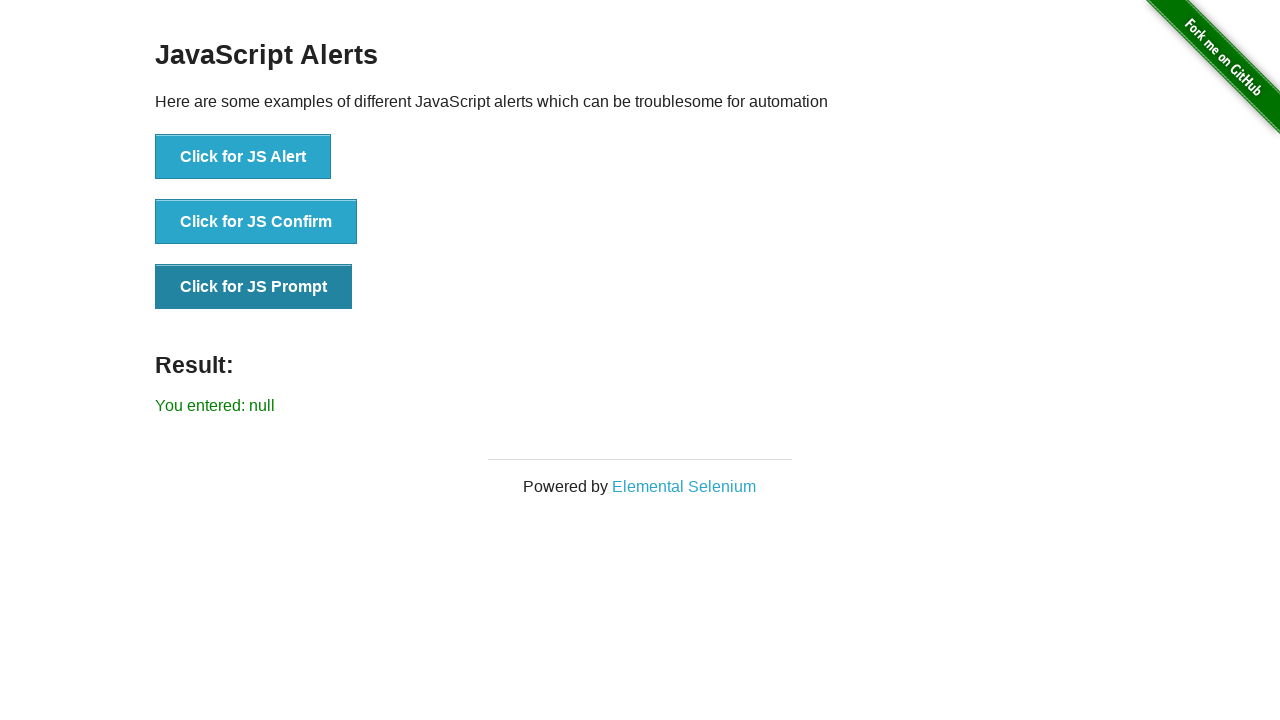

Clicked the 'Click for JS Prompt' button again to trigger dialog with handler at (254, 287) on xpath=//button[normalize-space()='Click for JS Prompt']
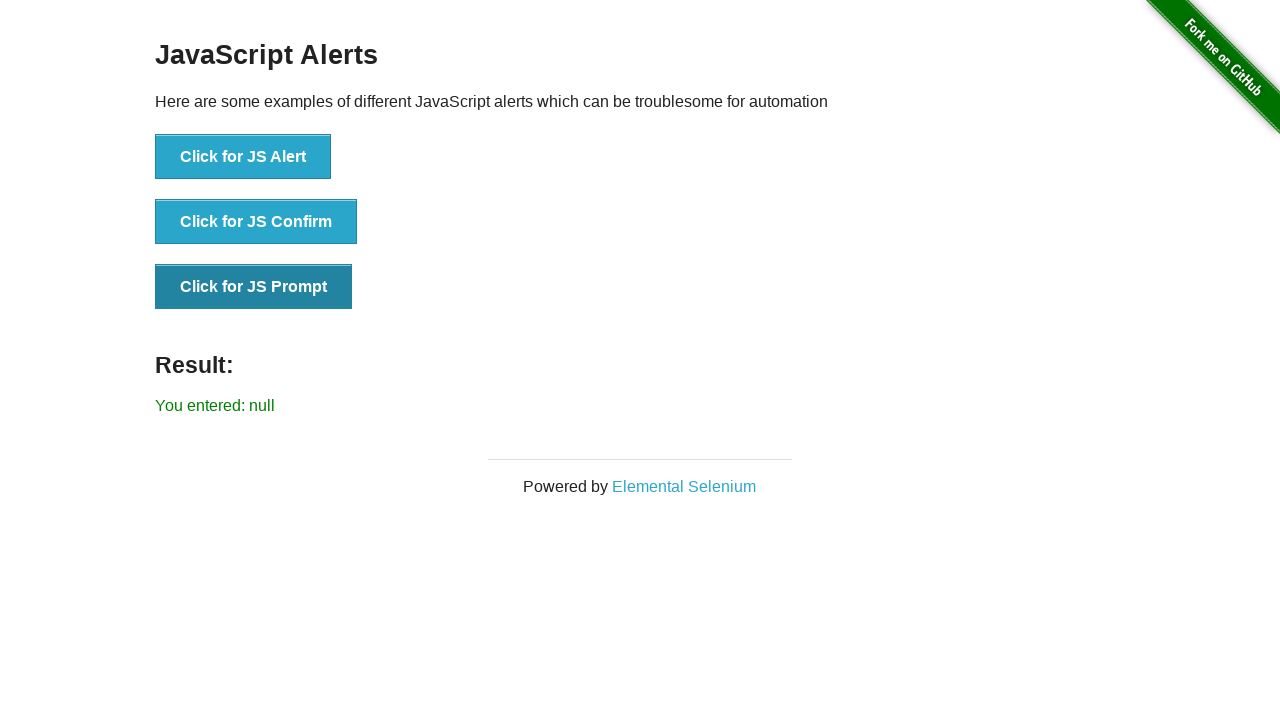

Waited for result element to appear after dismissing prompt
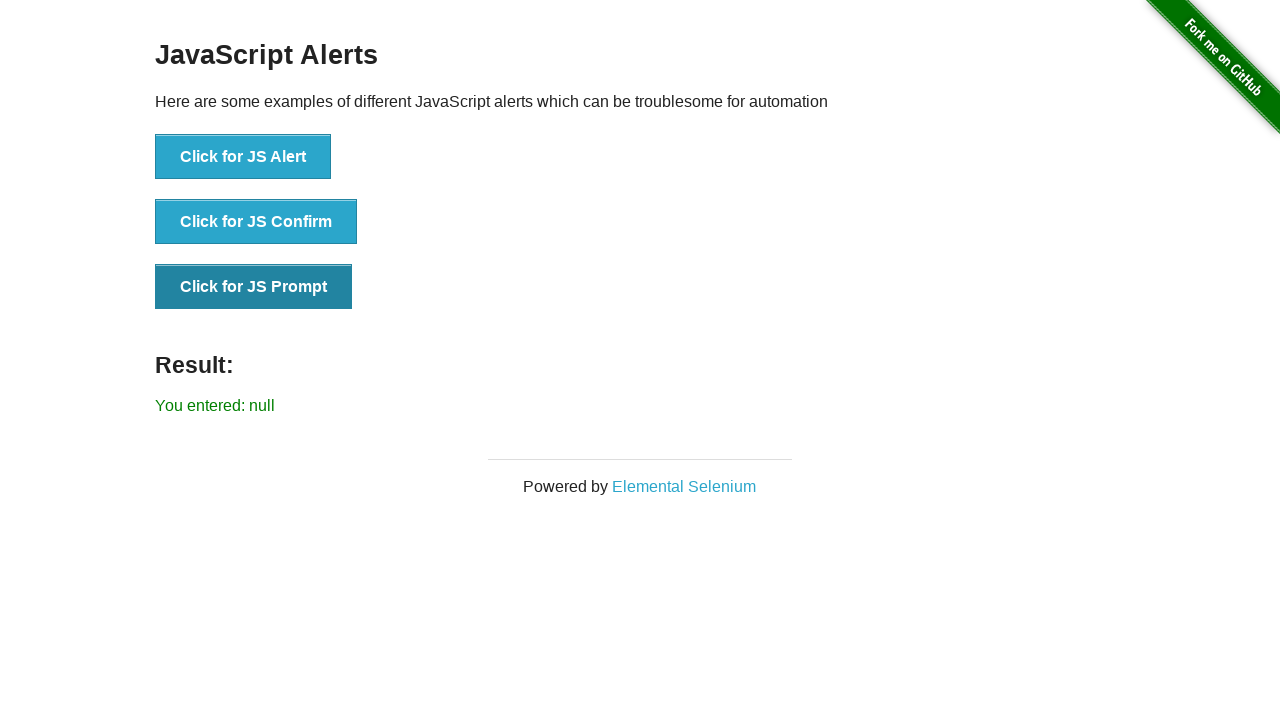

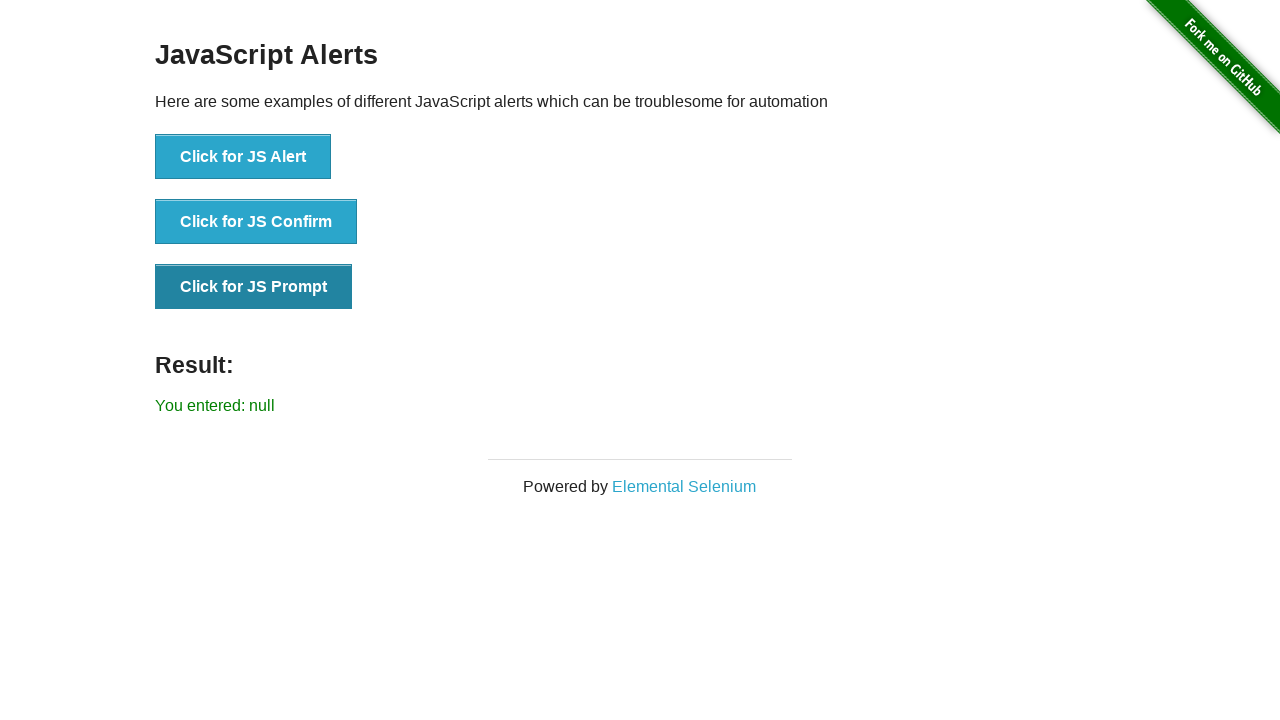